Navigates through all main menu items and their submenus by hovering over each menu item to reveal dropdown options

Starting URL: http://demo.automationtesting.in/Register.html

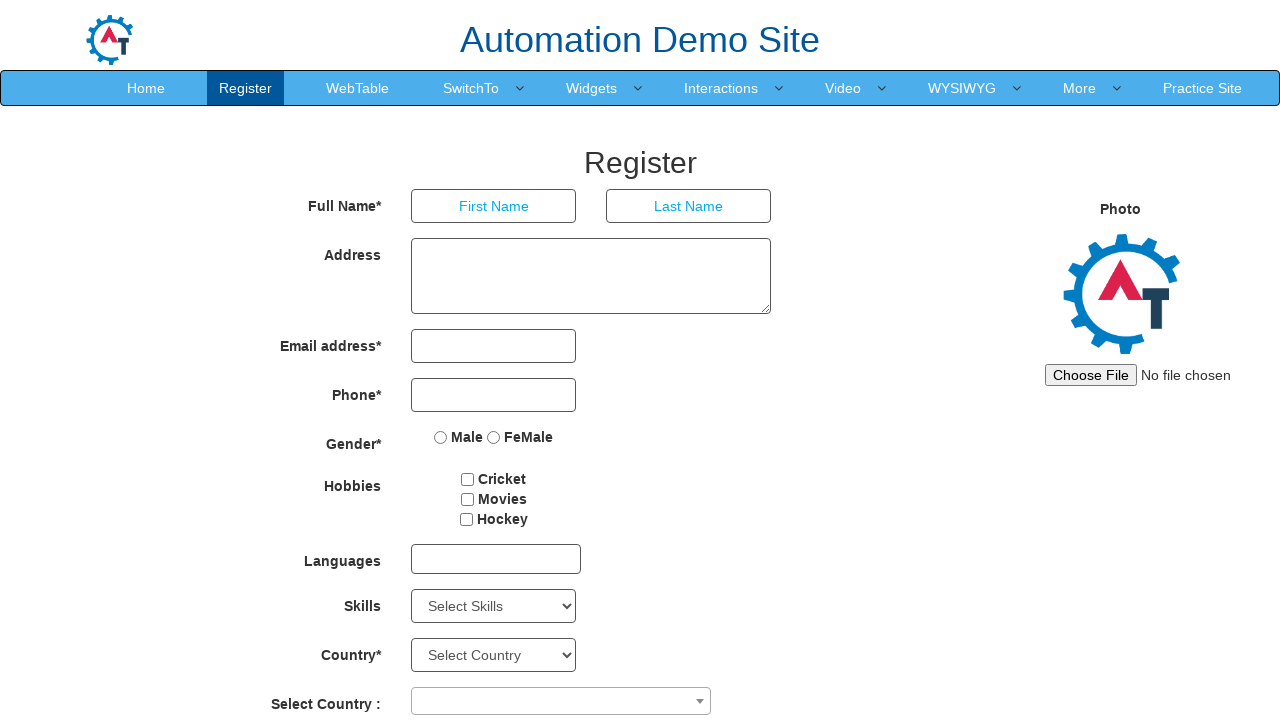

Retrieved all main menu items from navbar
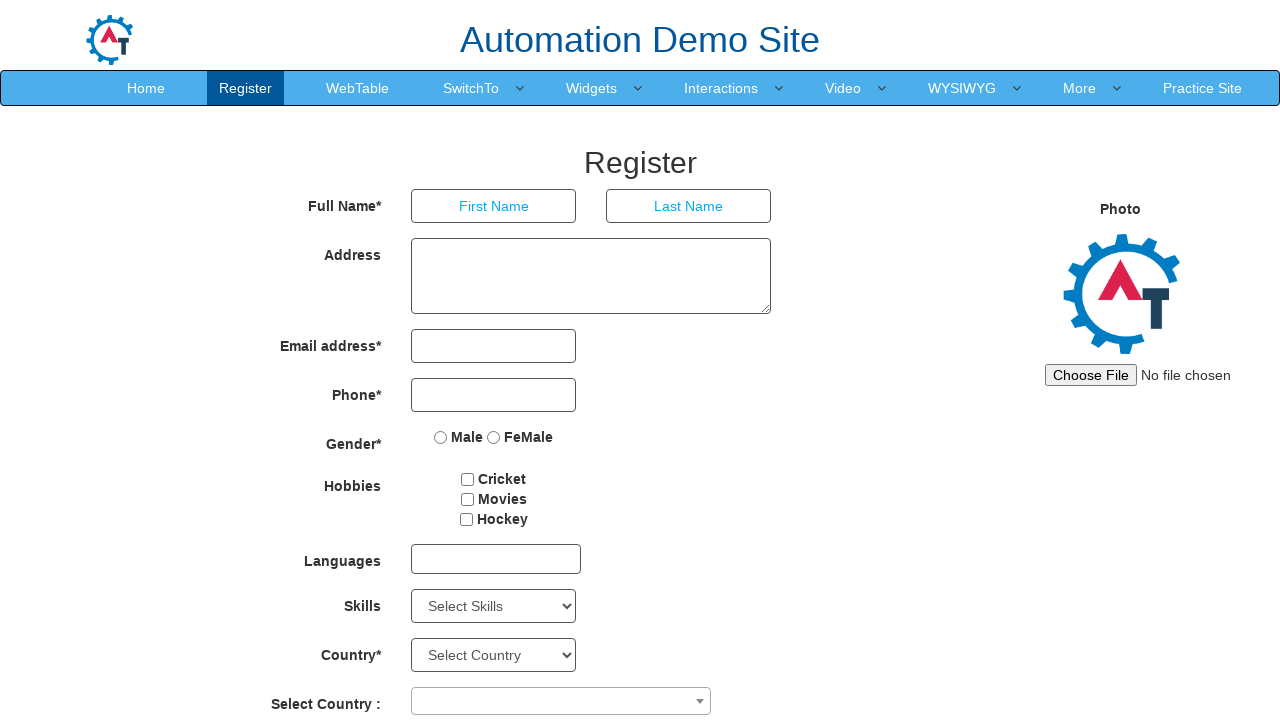

Hovered over main menu item 1
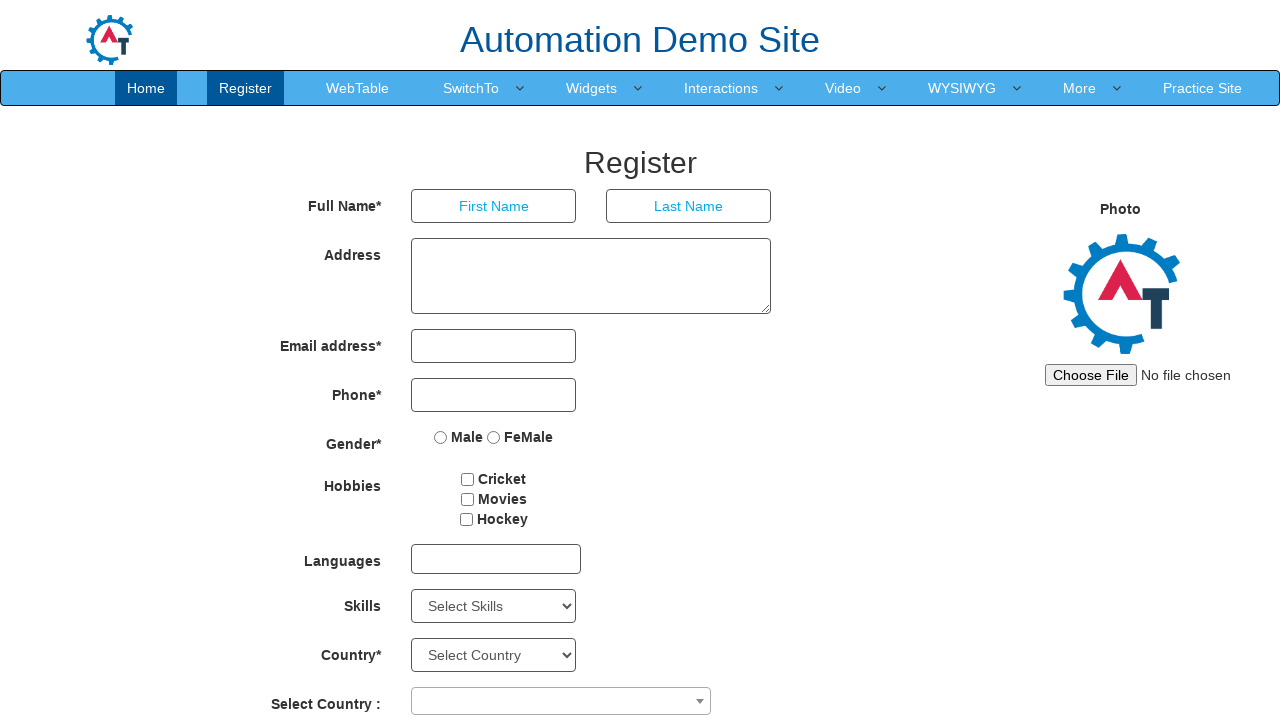

Retrieved submenu items for menu item 1
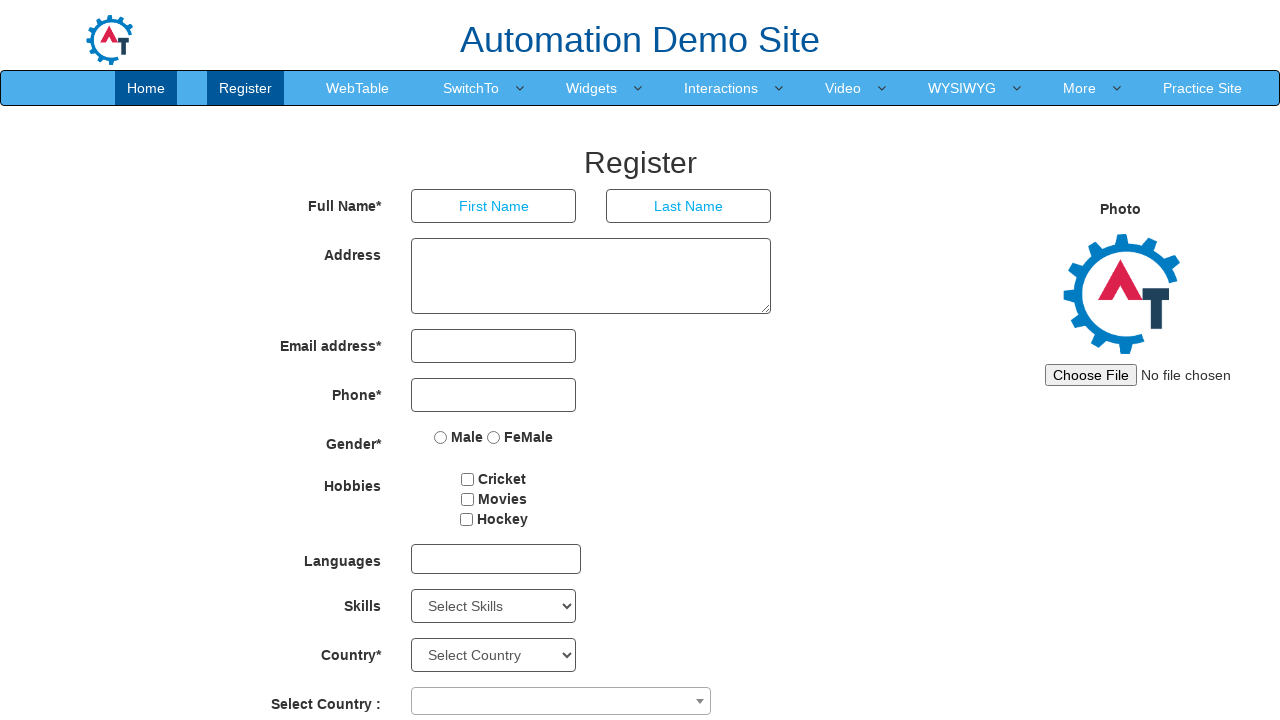

Hovered over main menu item 2
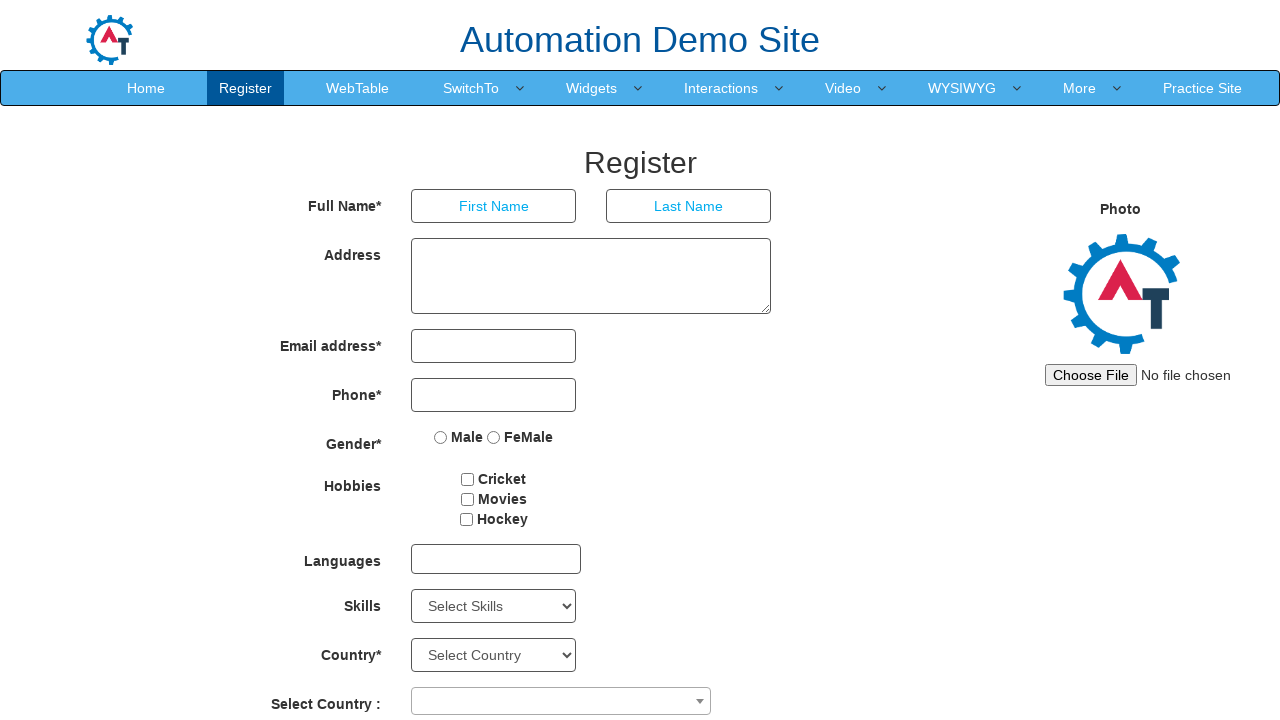

Retrieved submenu items for menu item 2
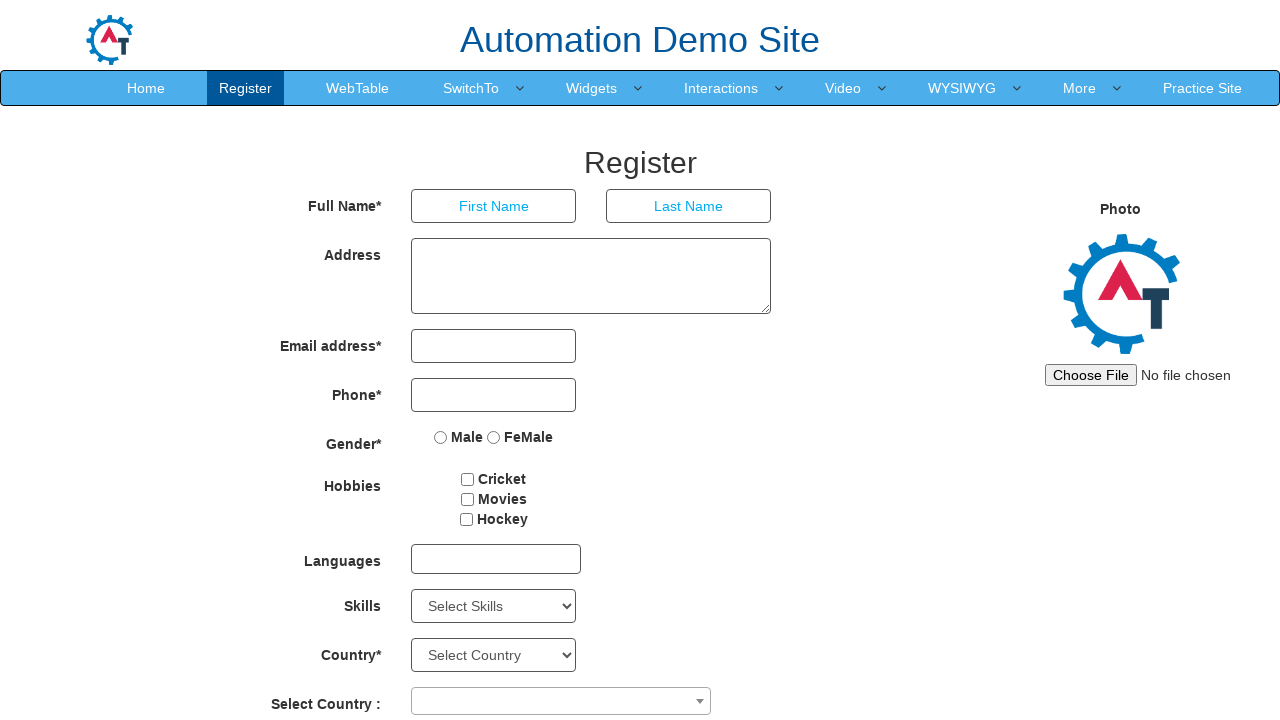

Hovered over main menu item 3
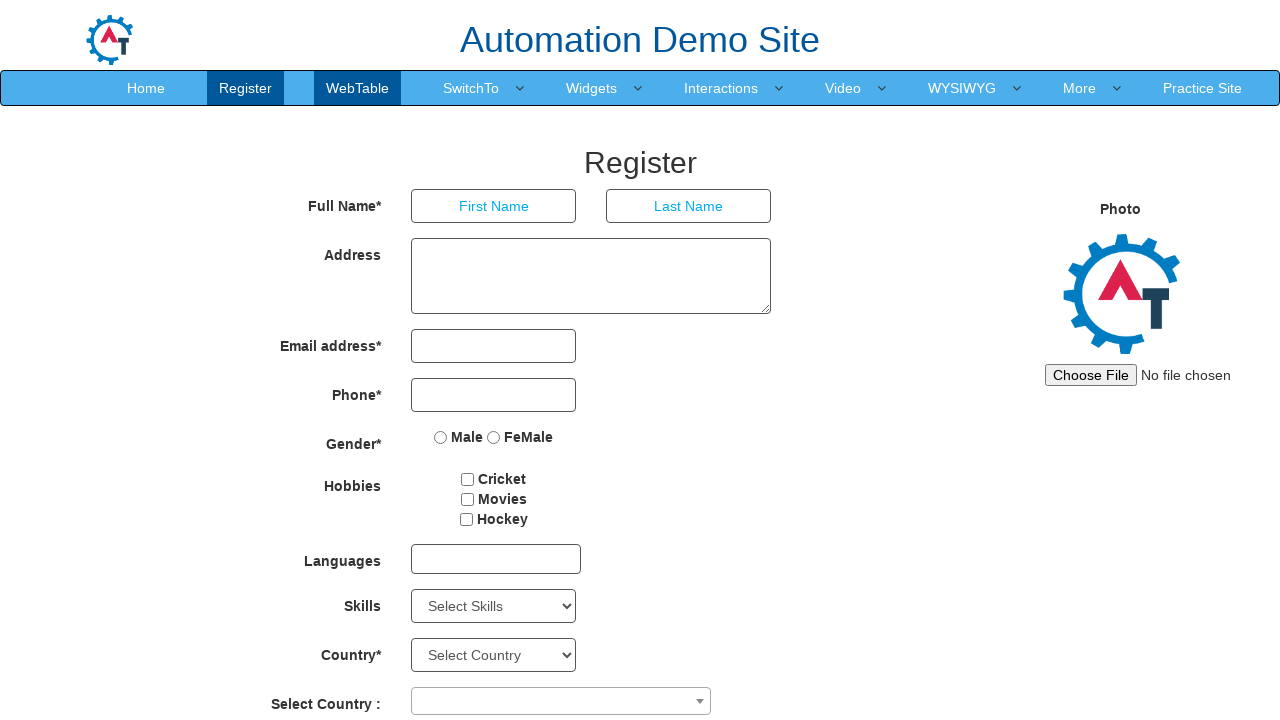

Retrieved submenu items for menu item 3
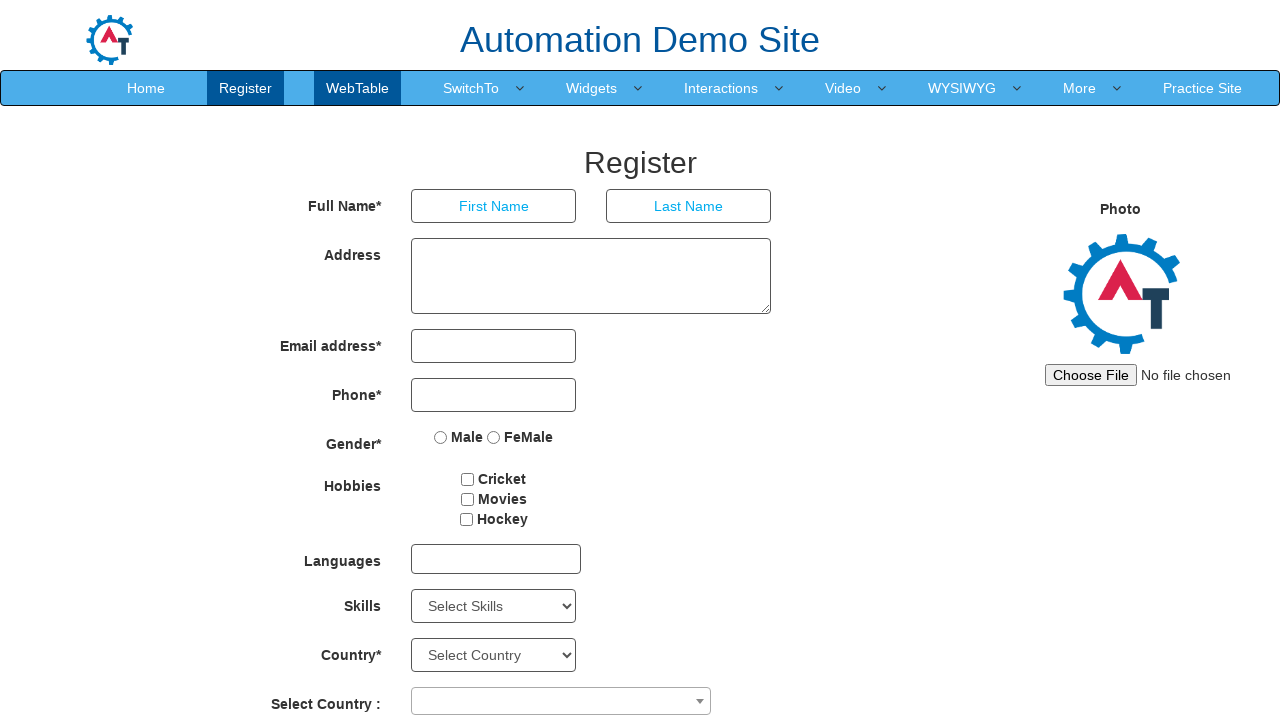

Hovered over main menu item 4
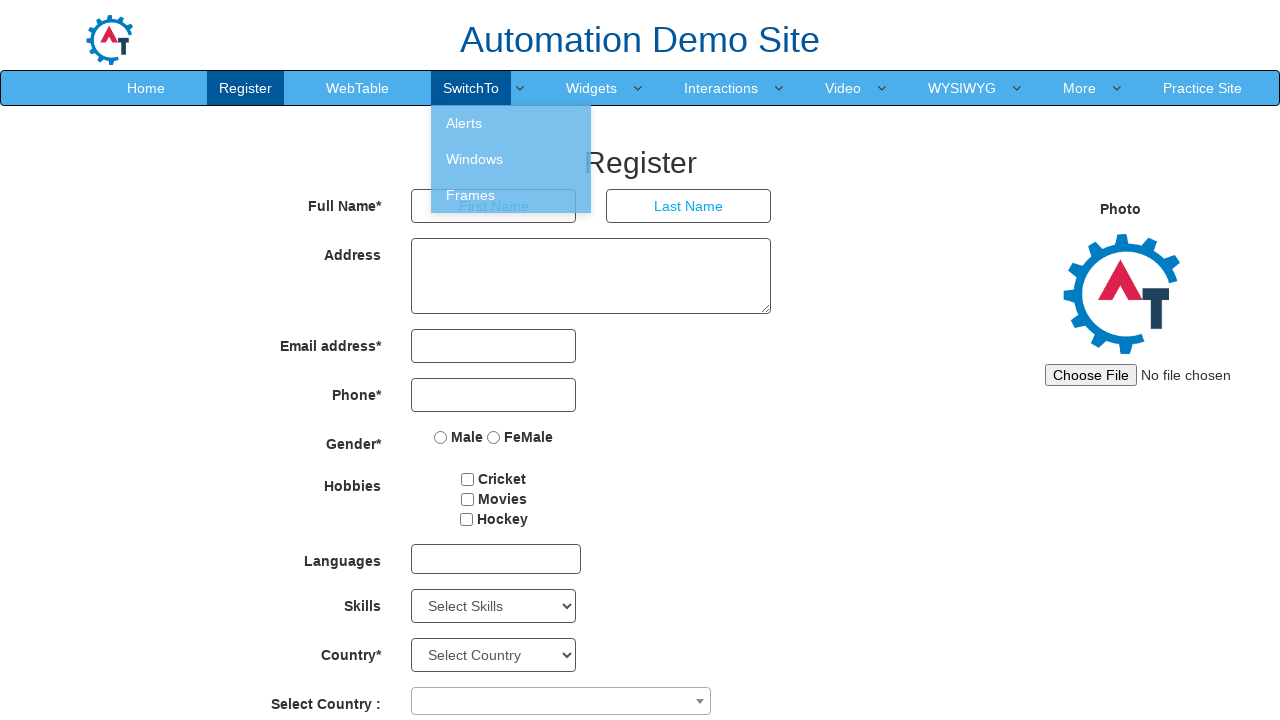

Retrieved submenu items for menu item 4
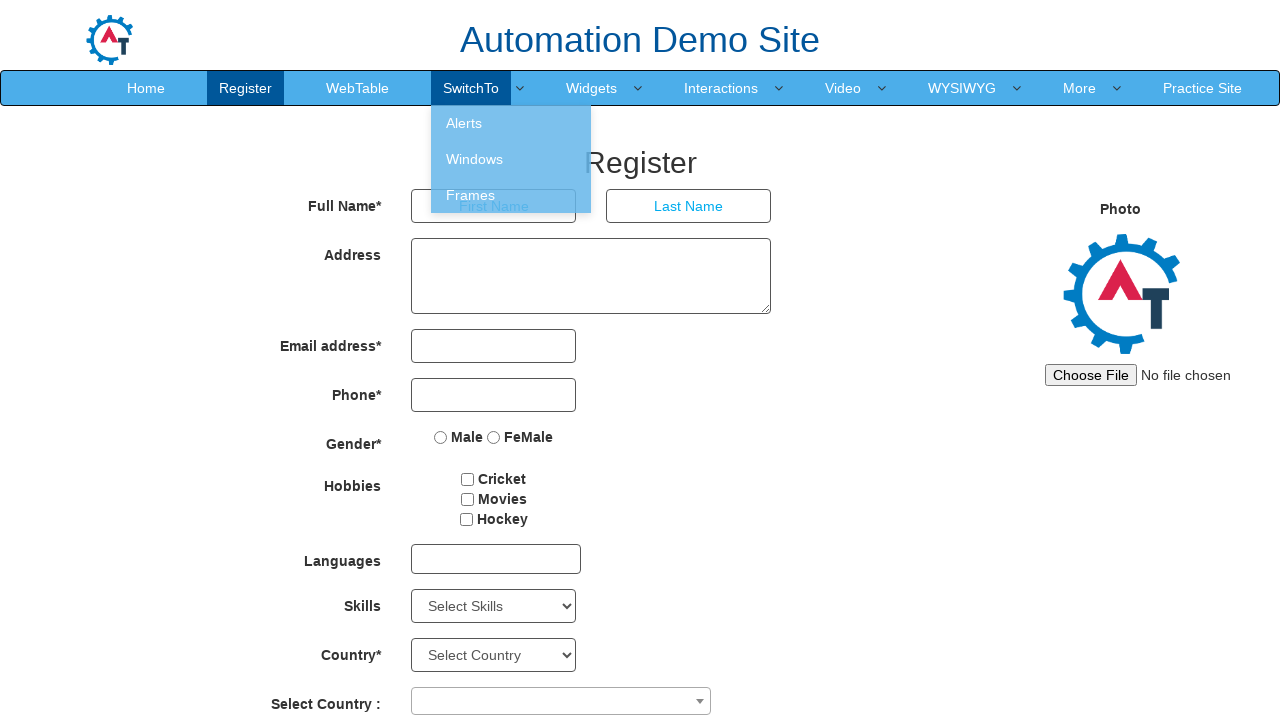

Submenu found for menu item 4 with 3 items
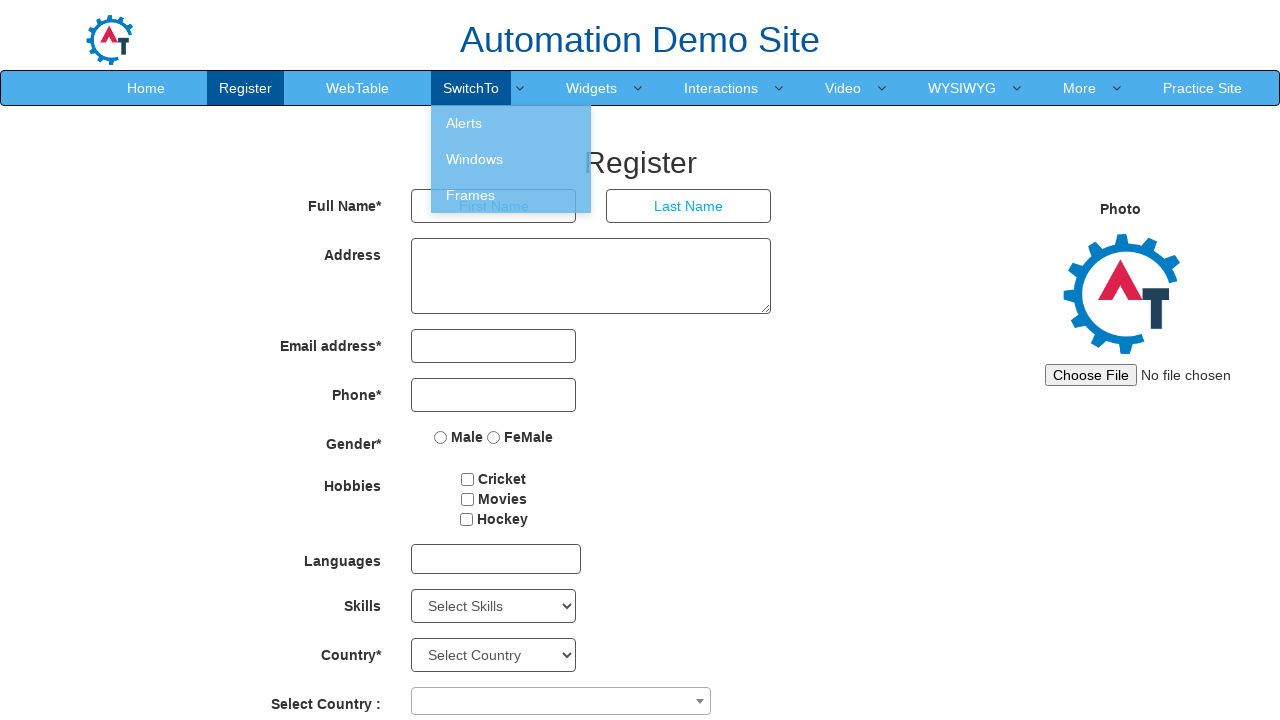

Hovered over main menu item 5
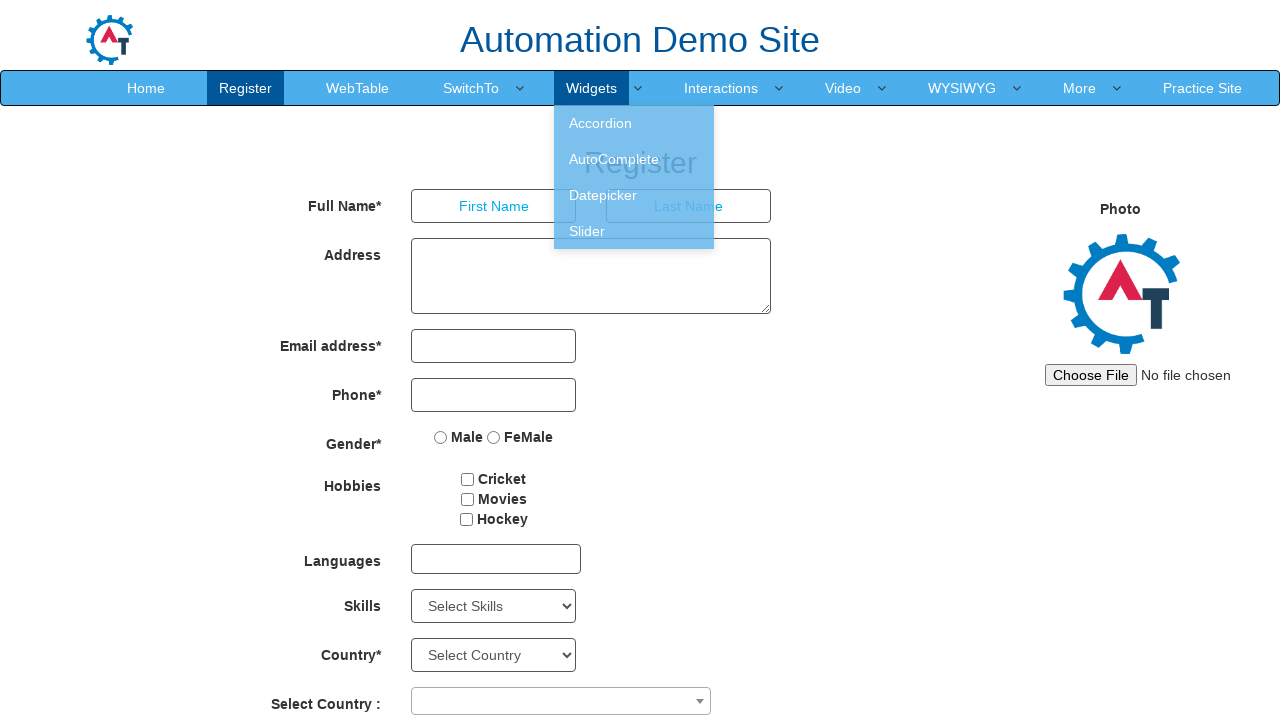

Retrieved submenu items for menu item 5
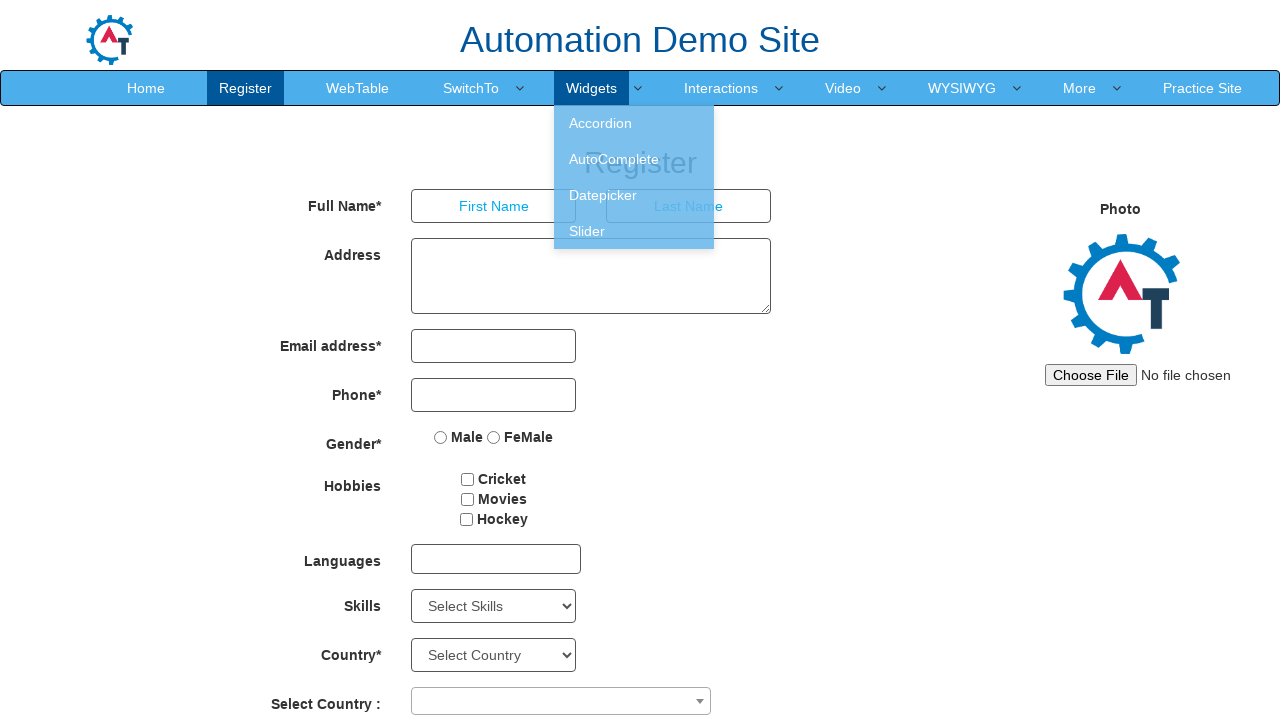

Submenu found for menu item 5 with 4 items
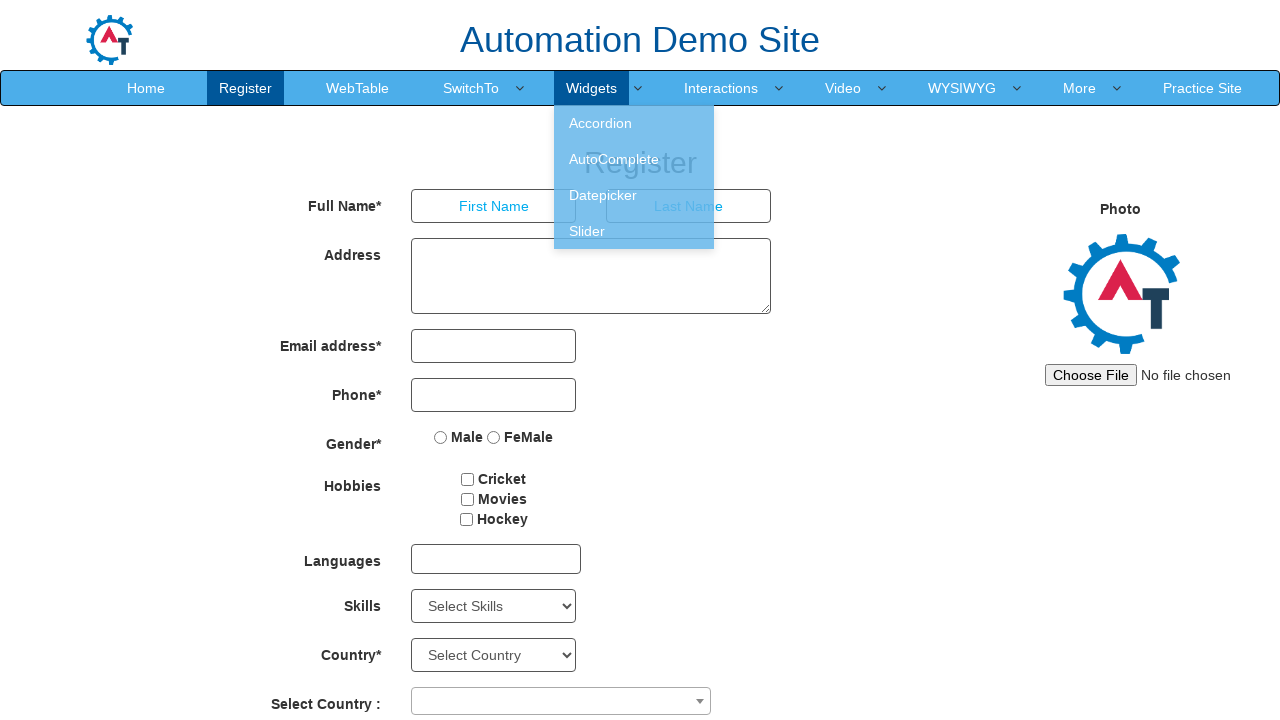

Hovered over main menu item 6
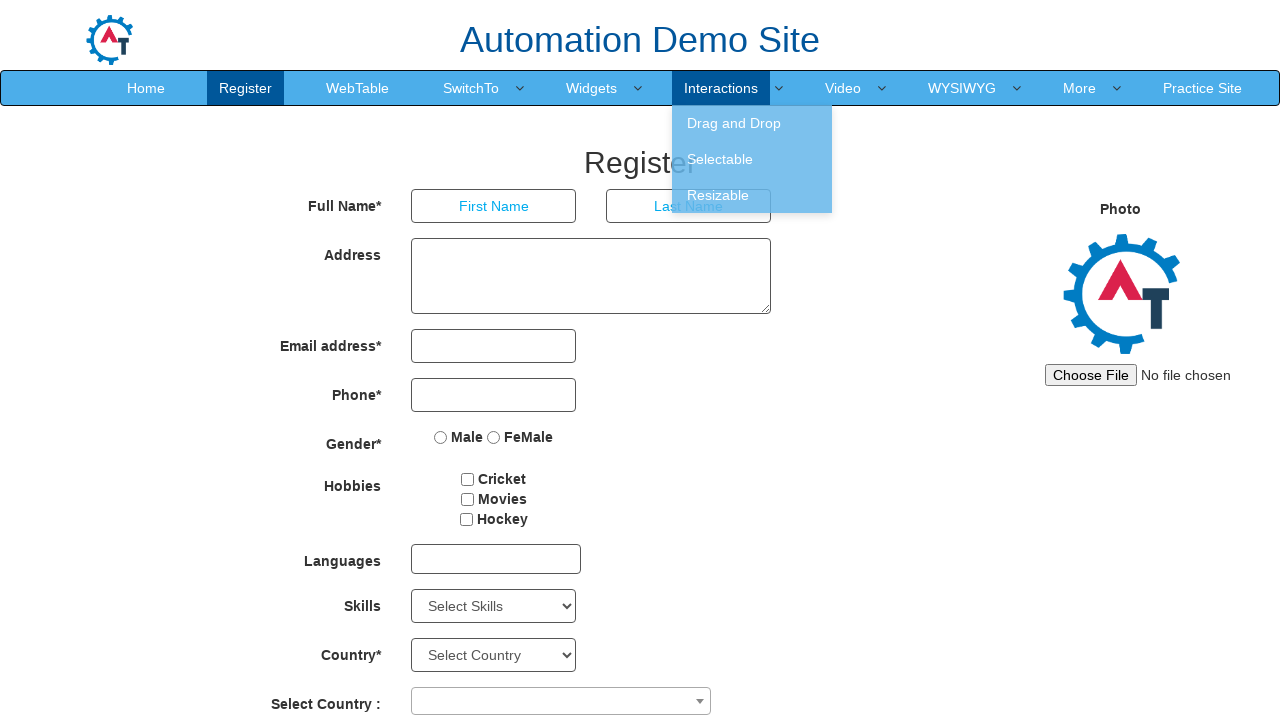

Retrieved submenu items for menu item 6
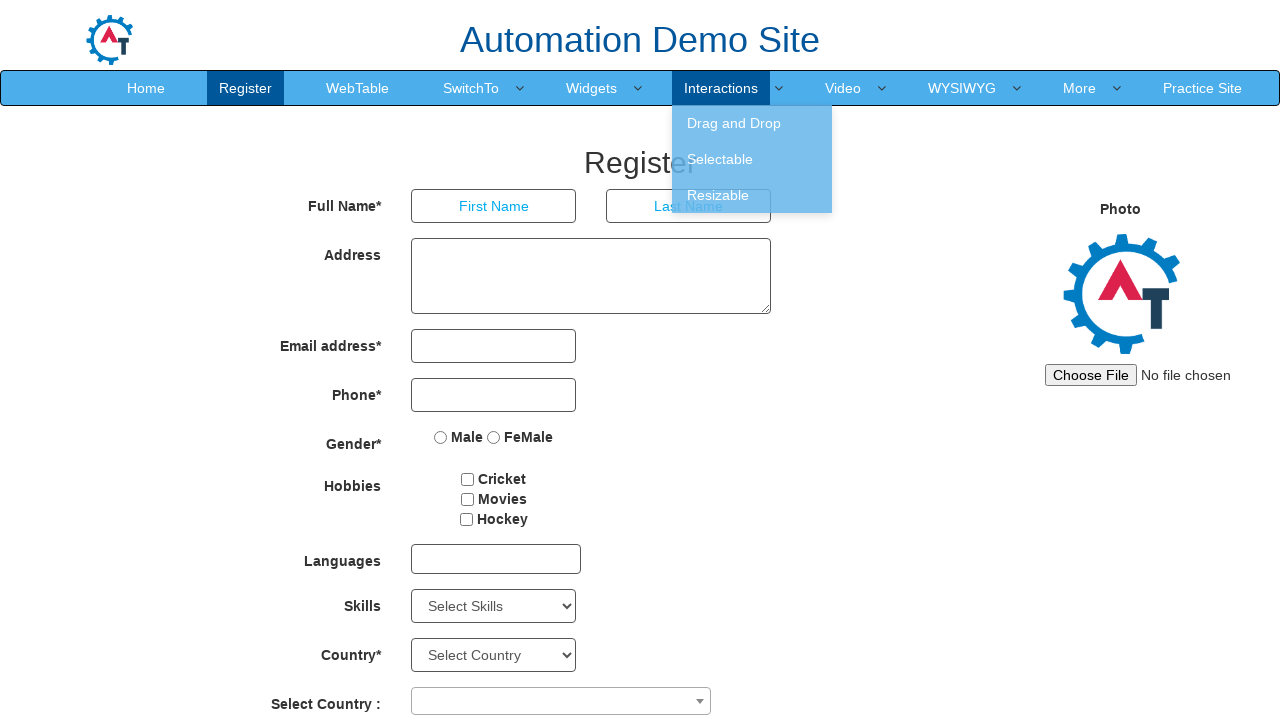

Submenu found for menu item 6 with 3 items
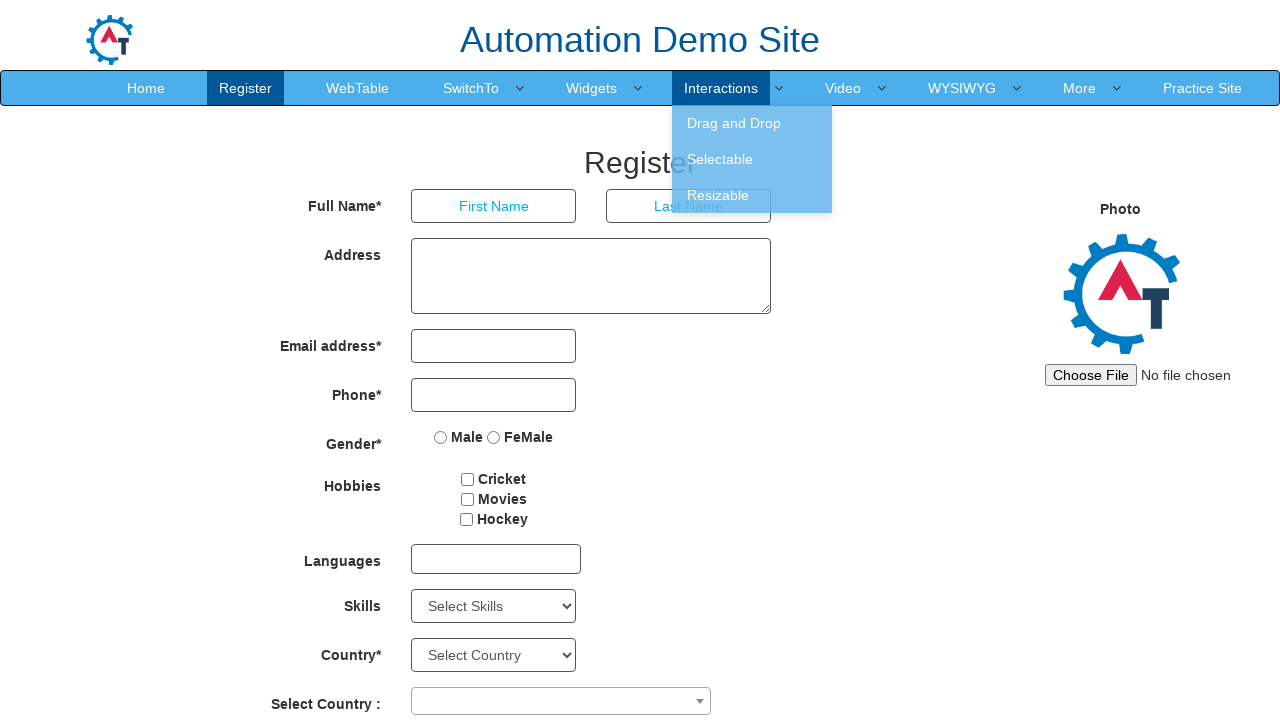

Hovered over main menu item 7
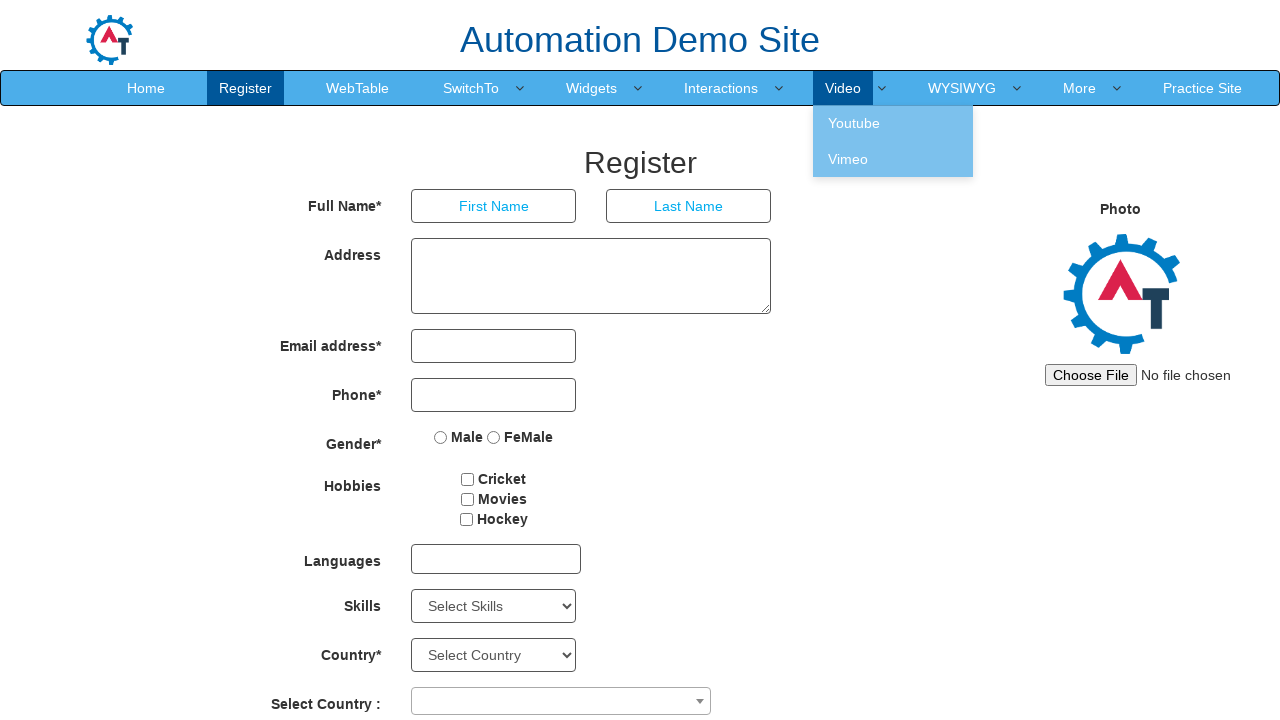

Retrieved submenu items for menu item 7
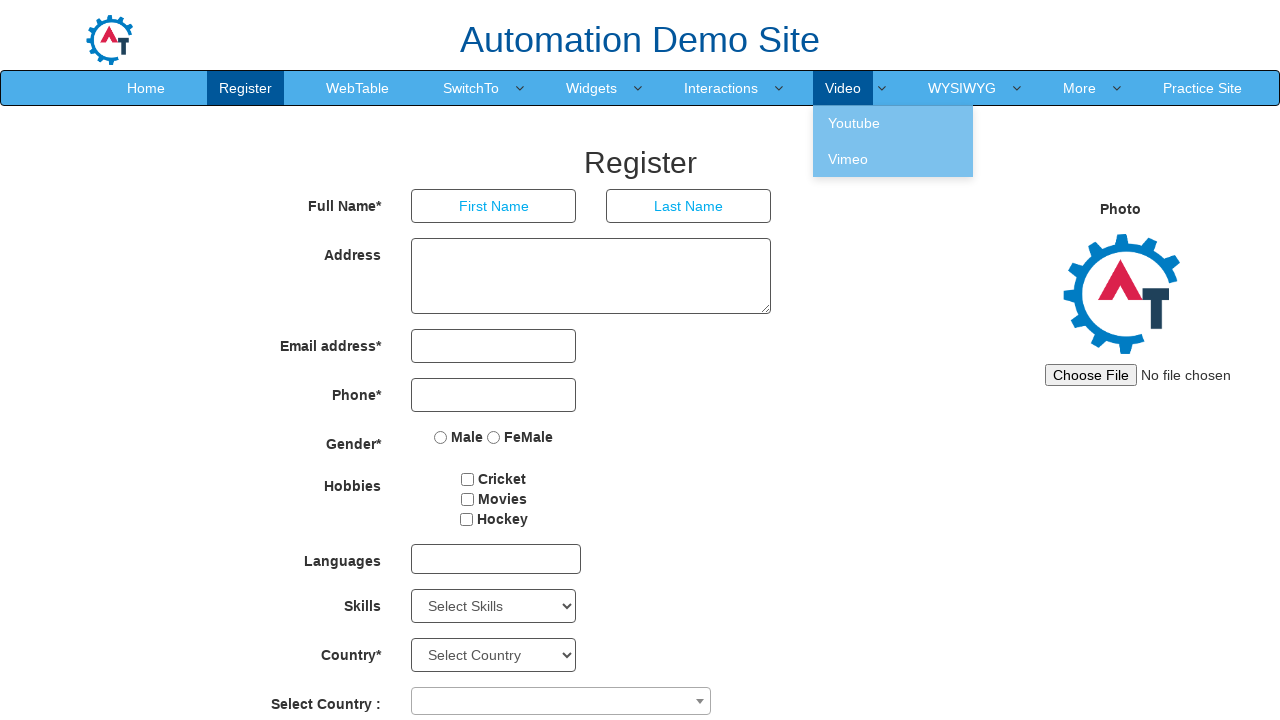

Submenu found for menu item 7 with 2 items
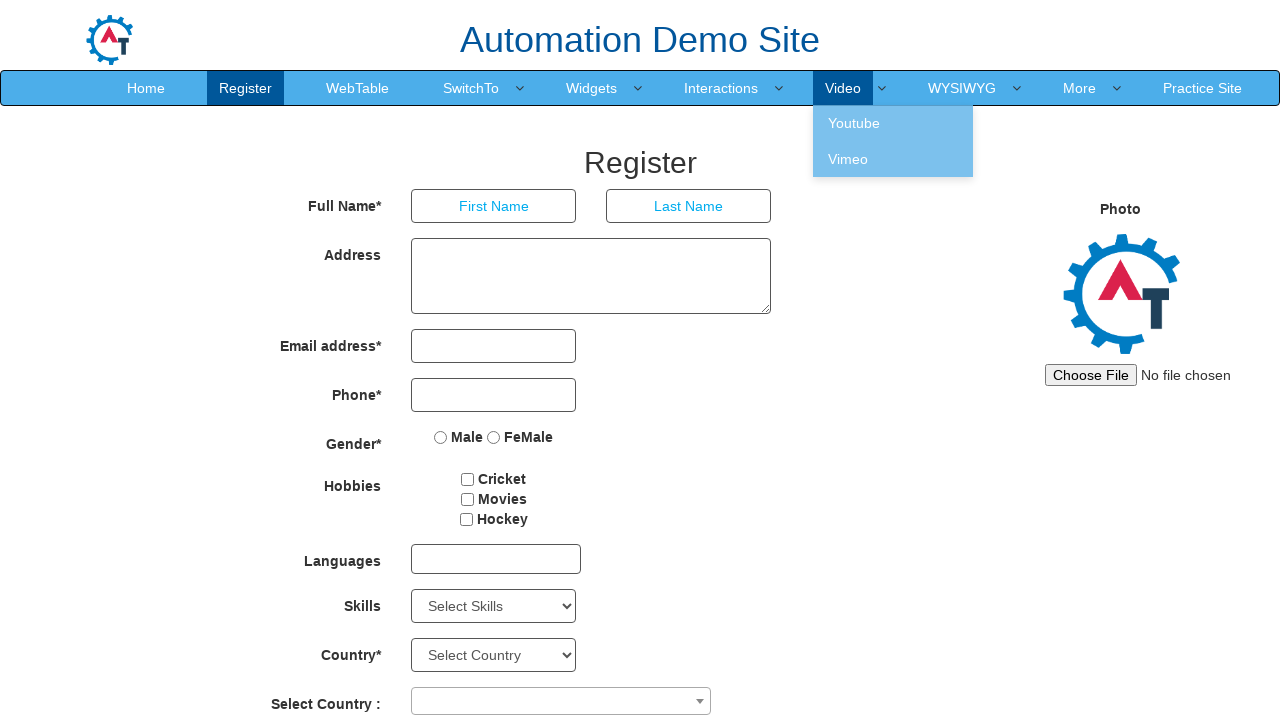

Hovered over main menu item 8
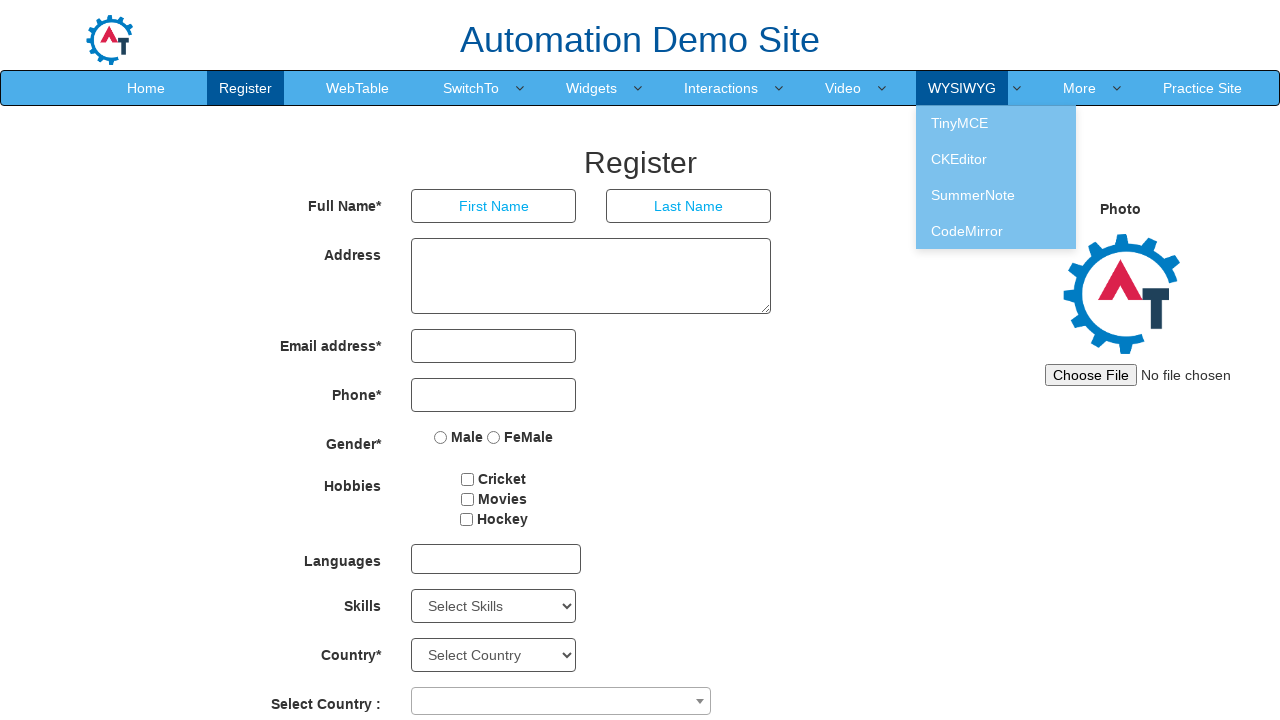

Retrieved submenu items for menu item 8
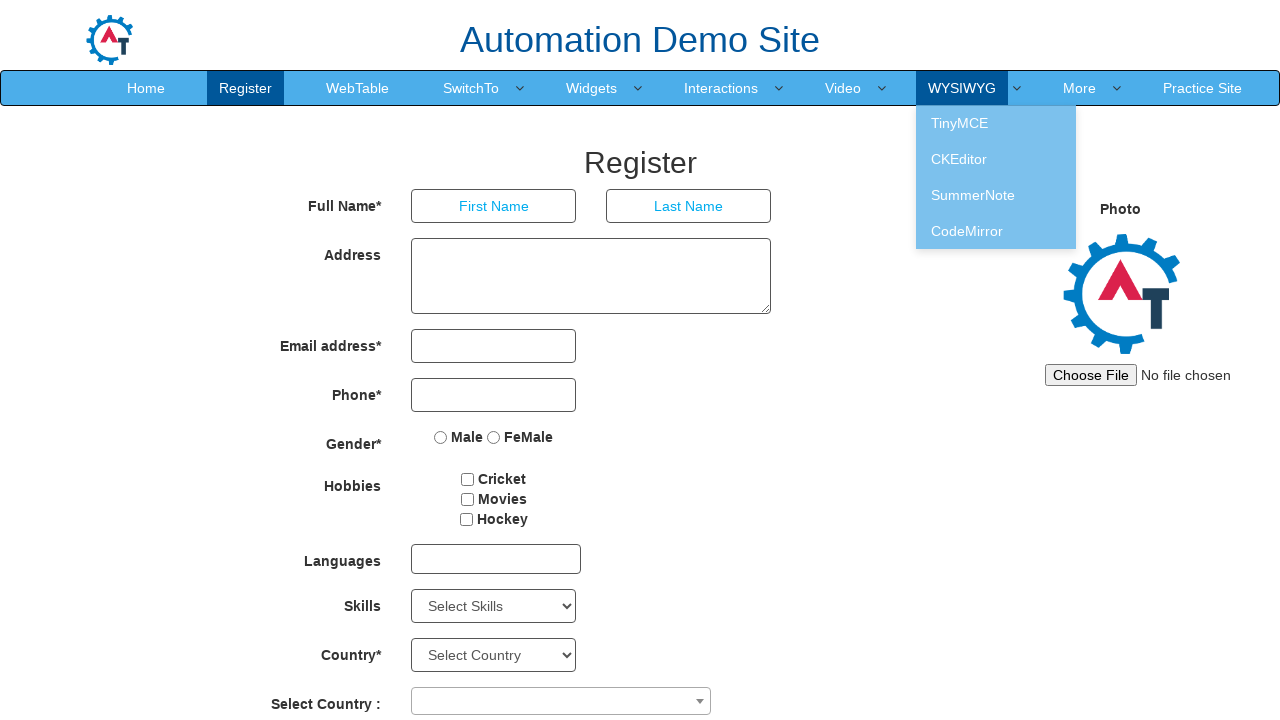

Submenu found for menu item 8 with 4 items
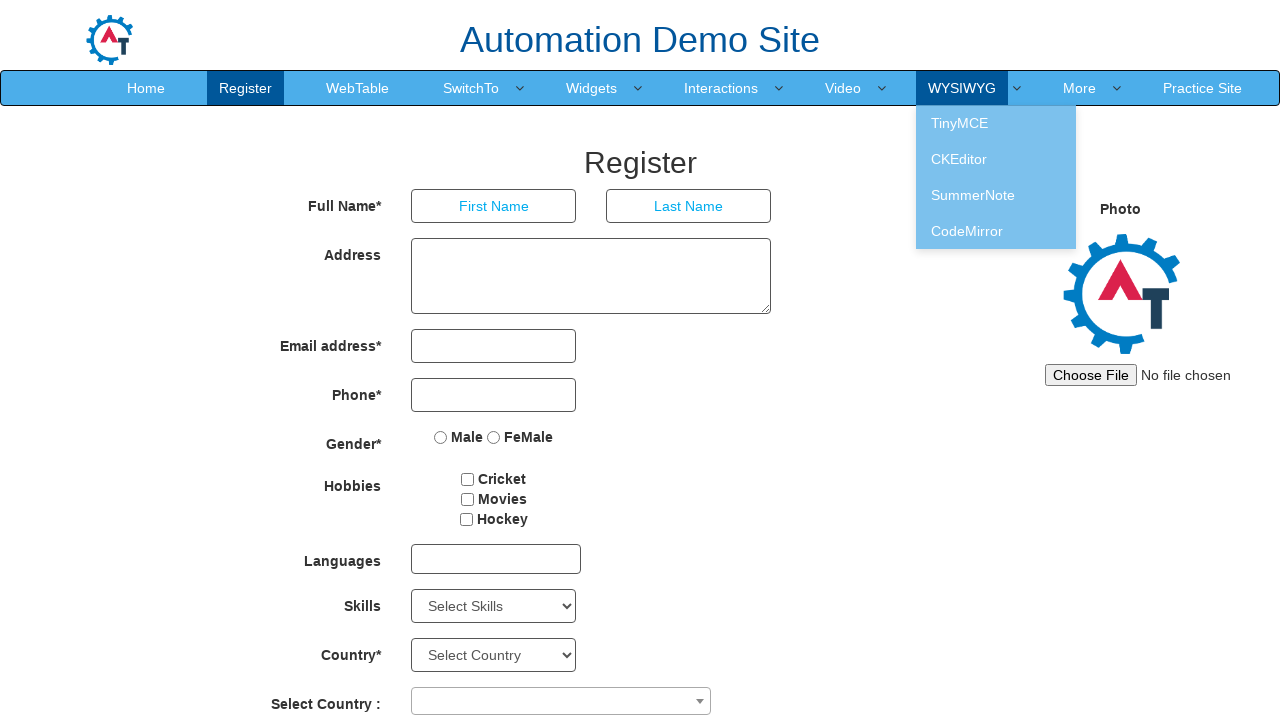

Hovered over main menu item 9
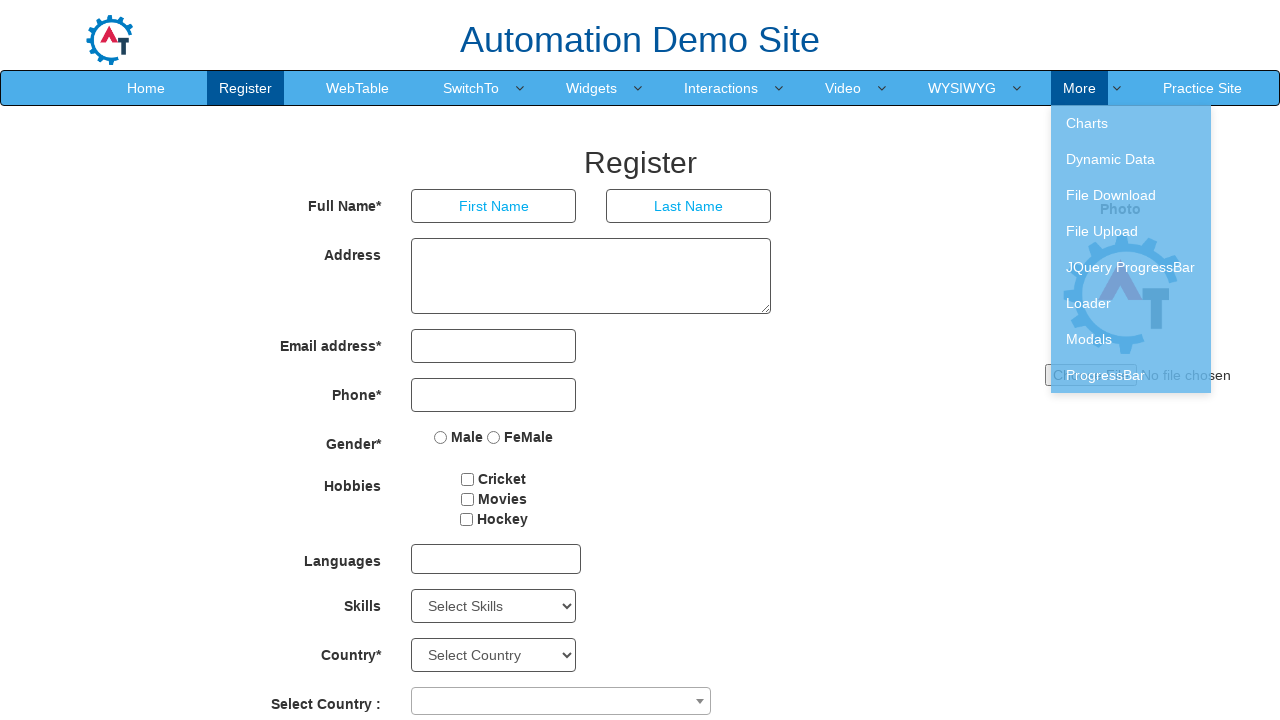

Retrieved submenu items for menu item 9
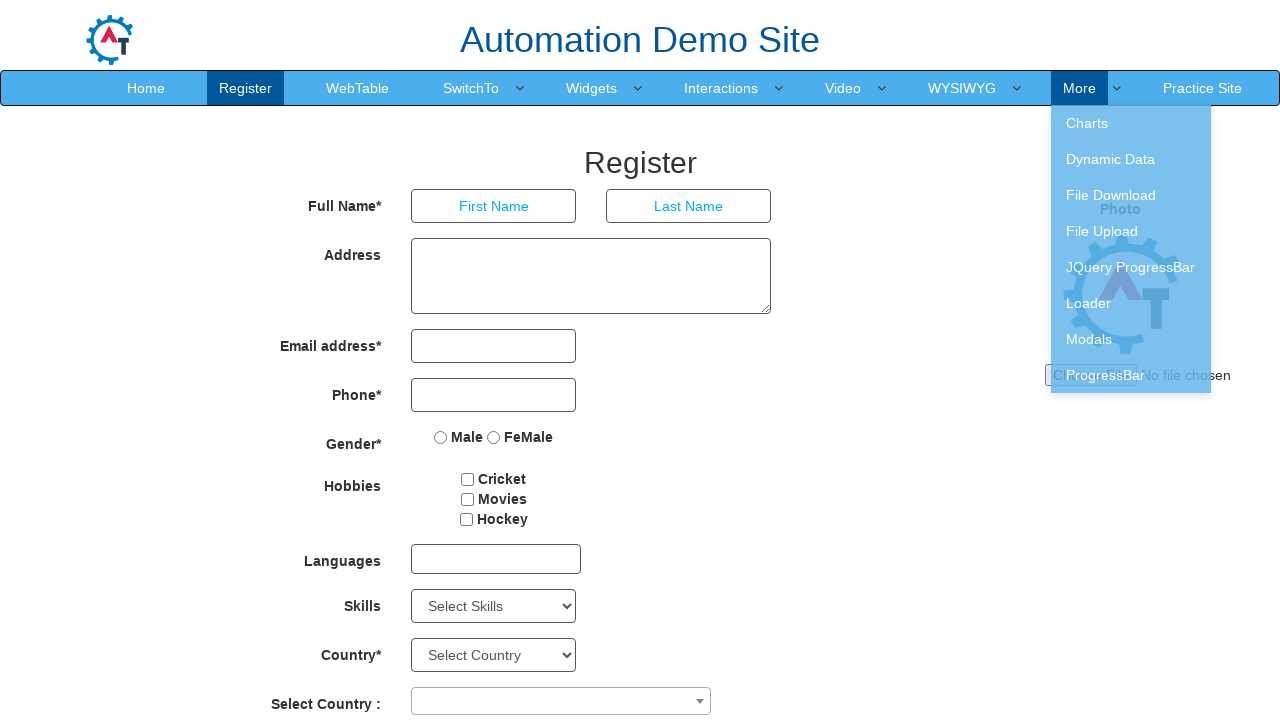

Submenu found for menu item 9 with 8 items
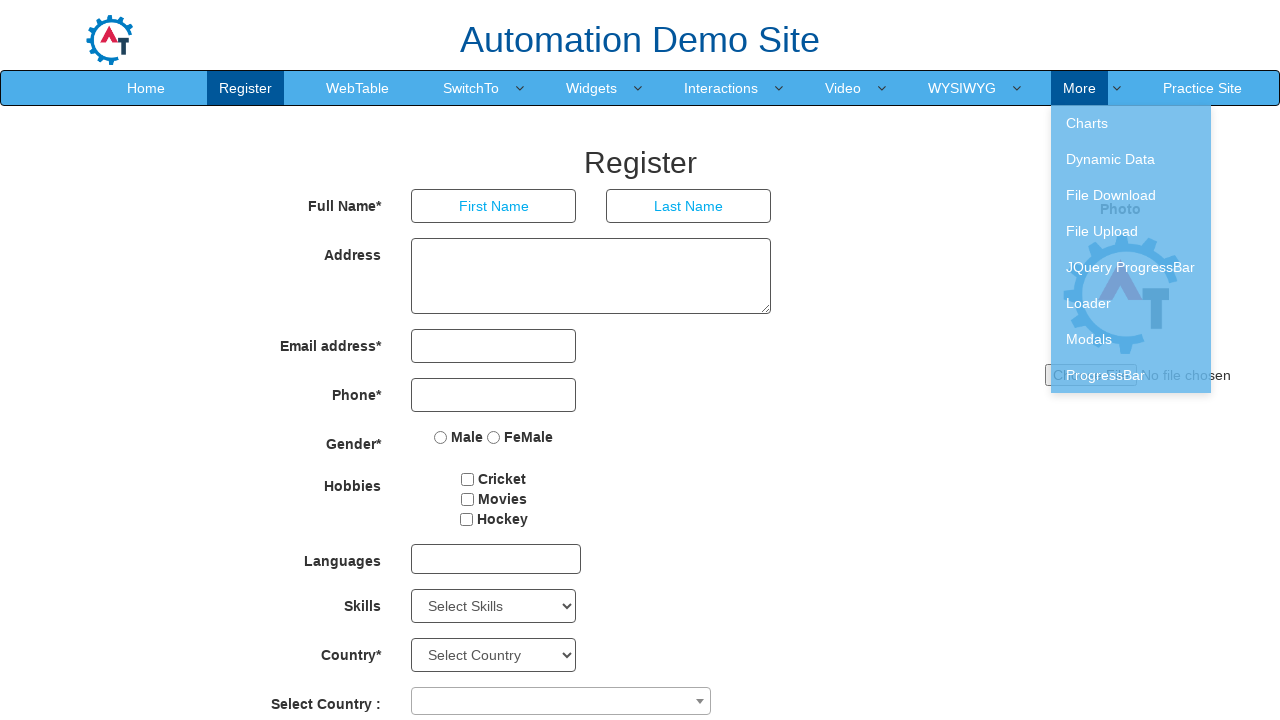

Hovered over main menu item 10
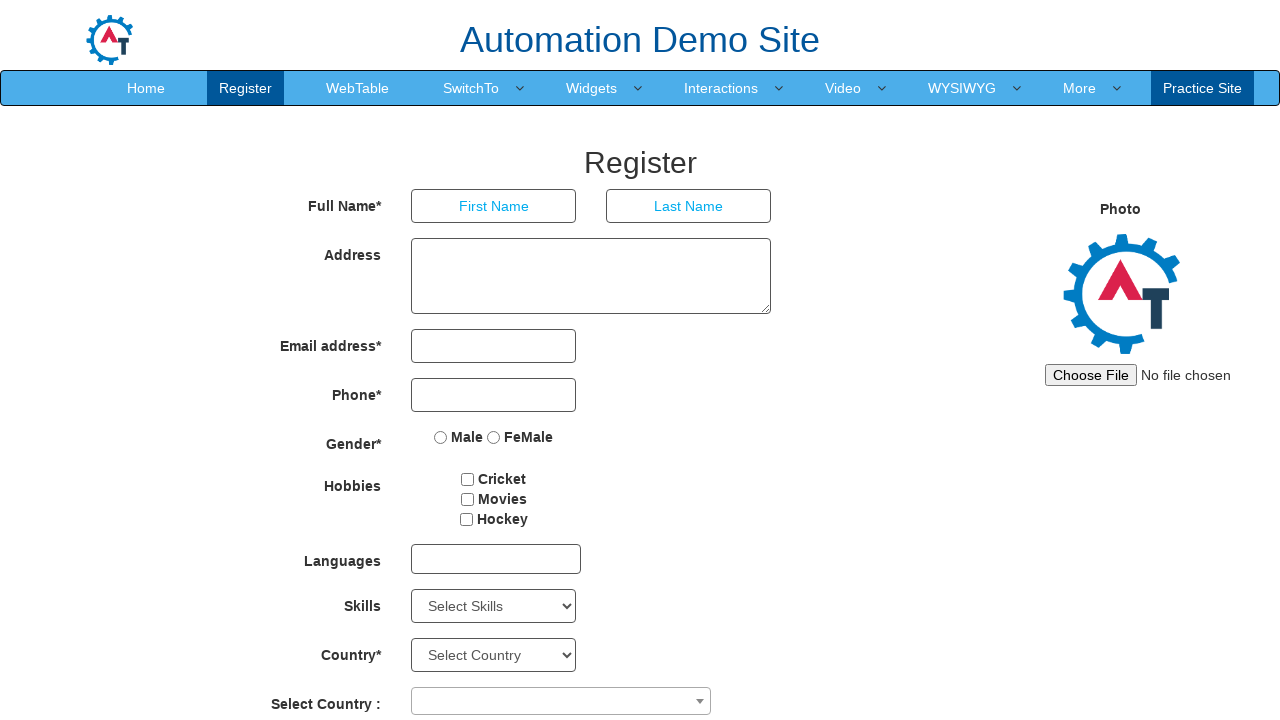

Retrieved submenu items for menu item 10
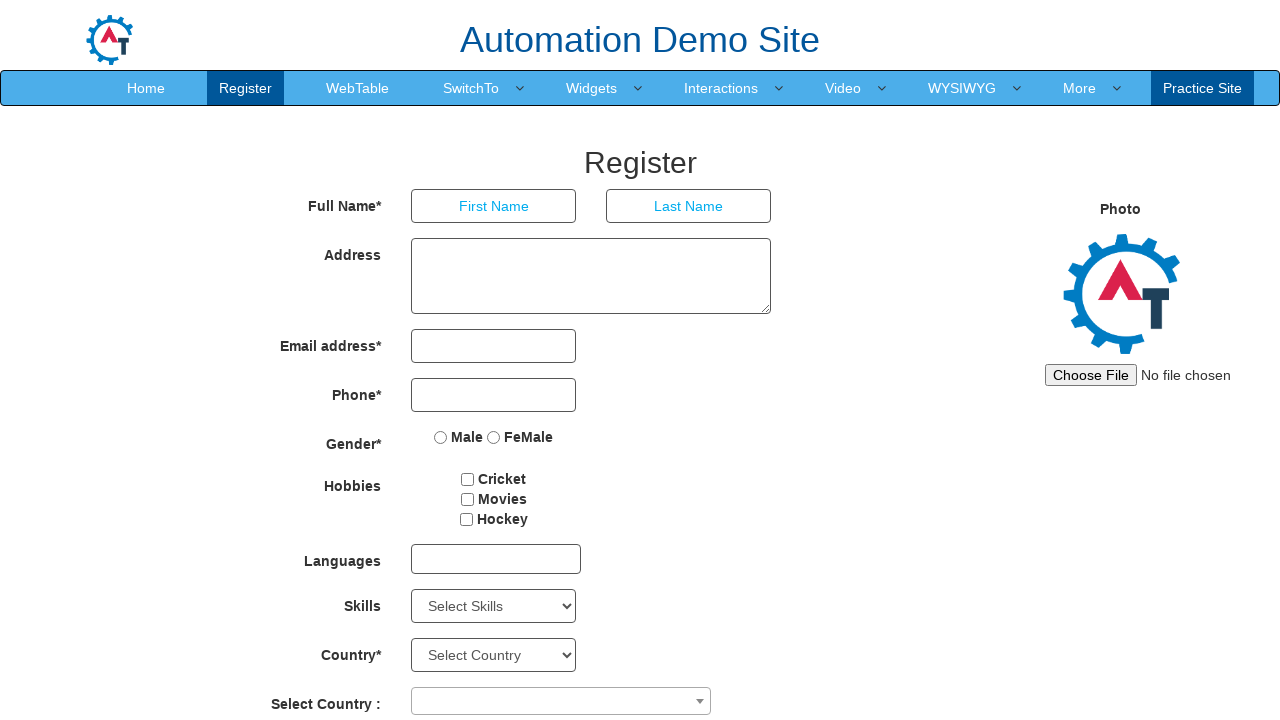

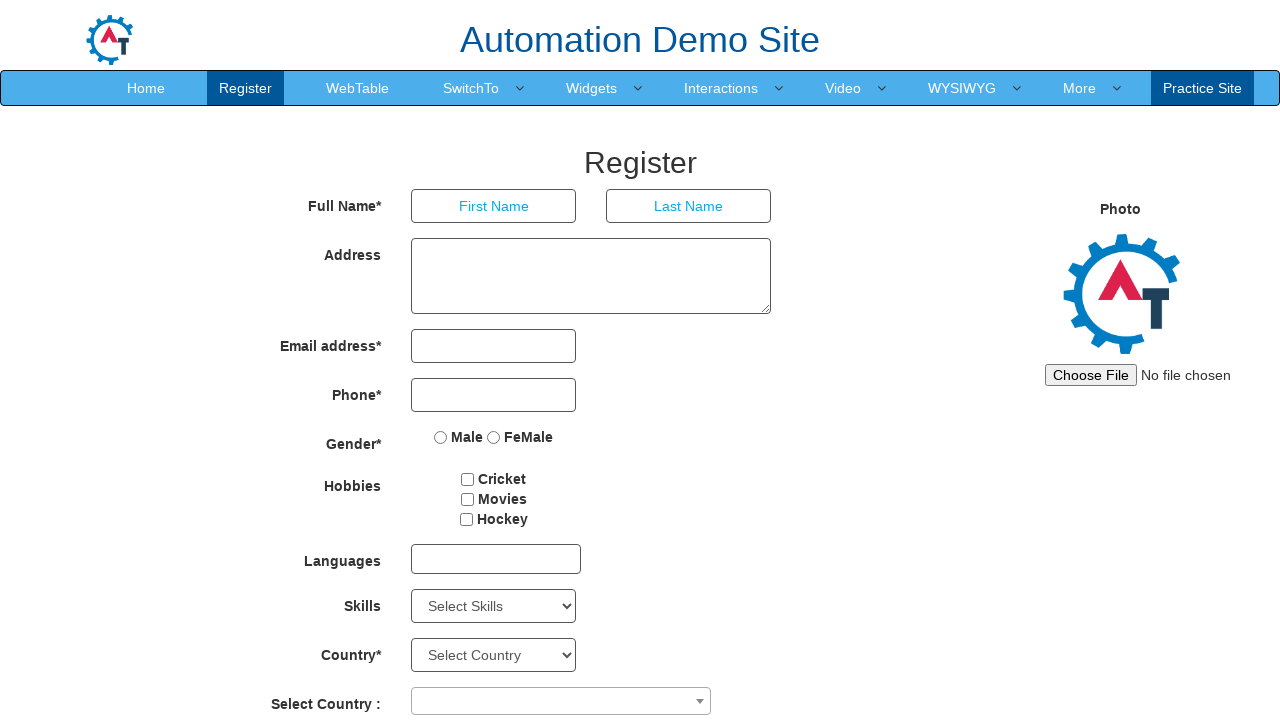